Navigates to Python.org and verifies that key page elements exist including the search bar, submit button, documentation widget link, and site map links.

Starting URL: https://www.python.org/

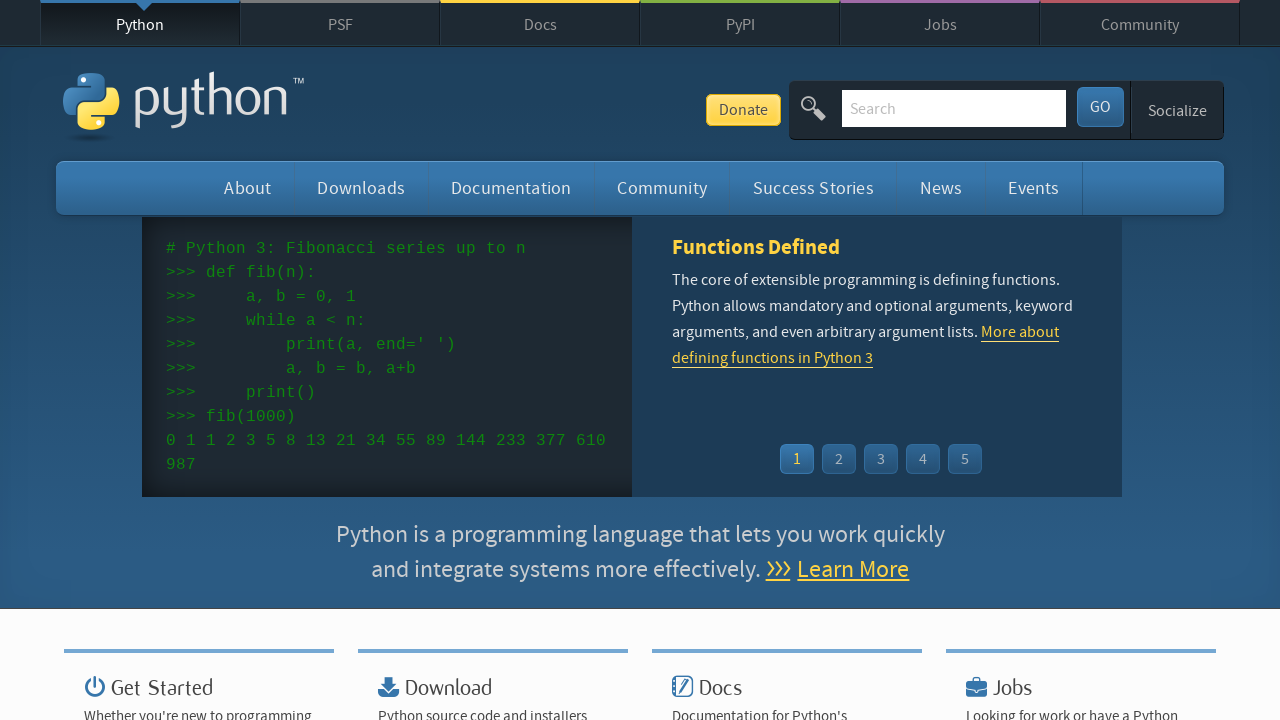

Navigated to https://www.python.org/
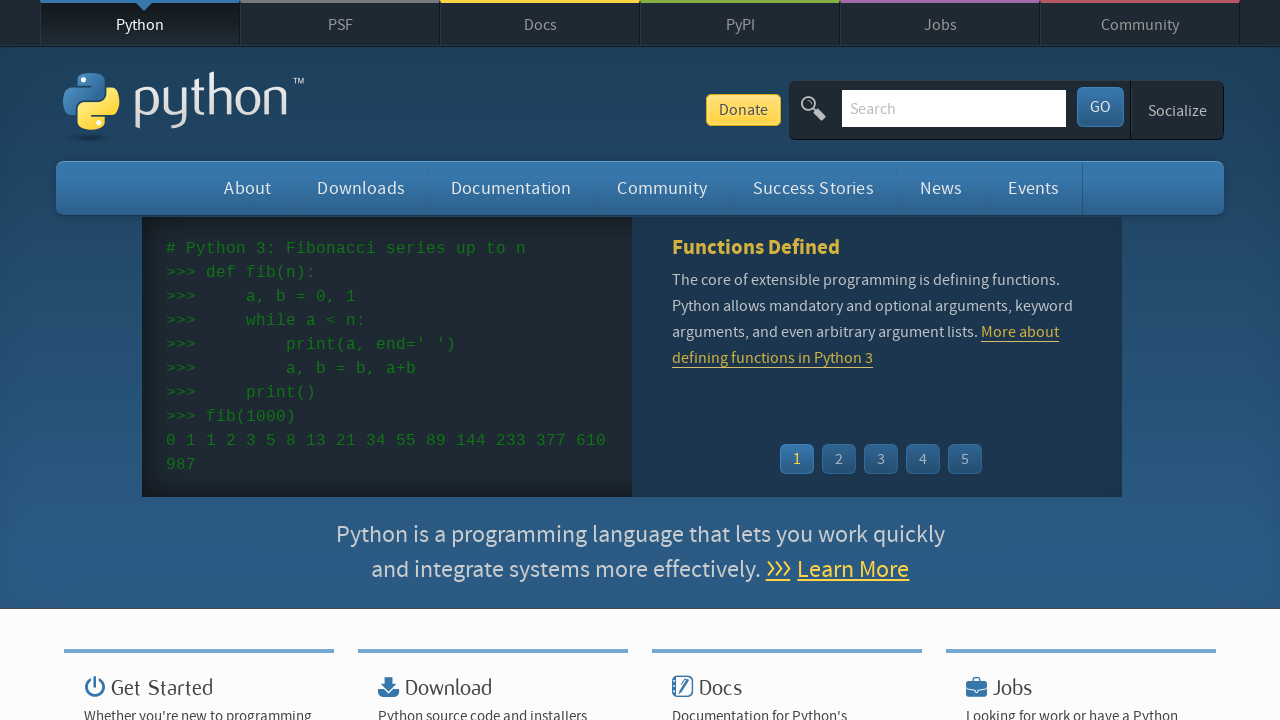

Search bar element found and loaded
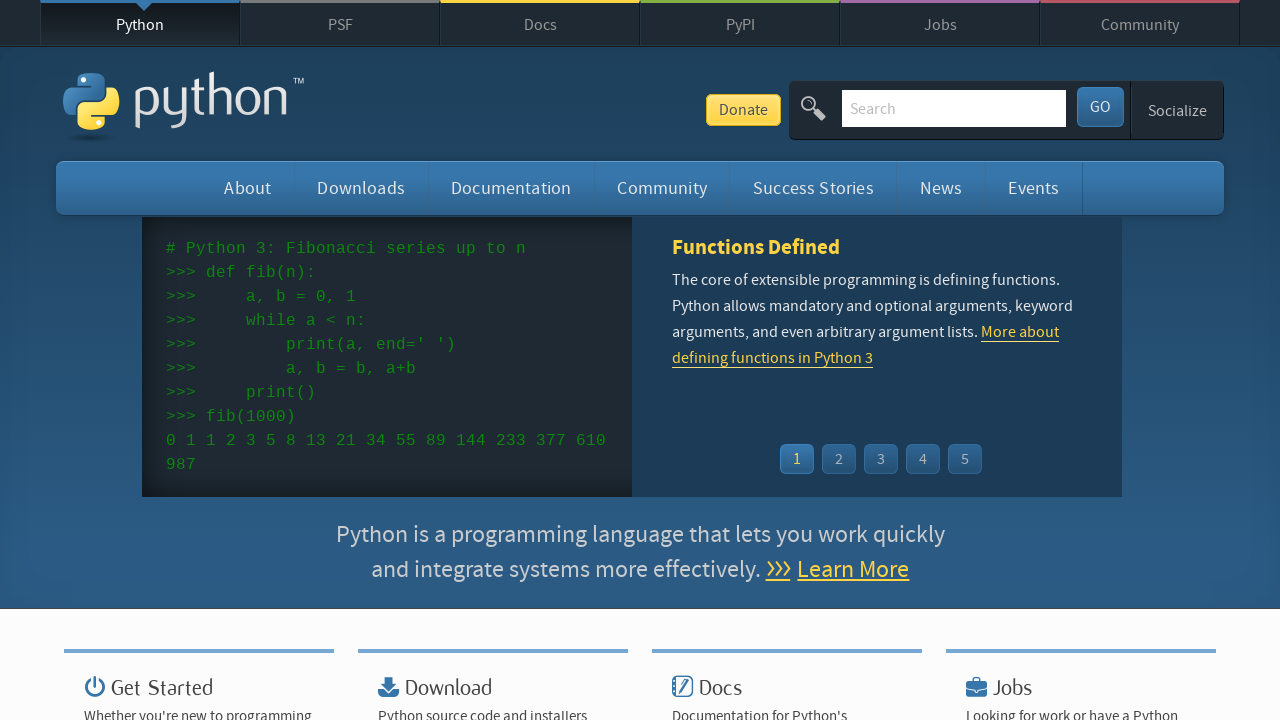

Submit button element found and loaded
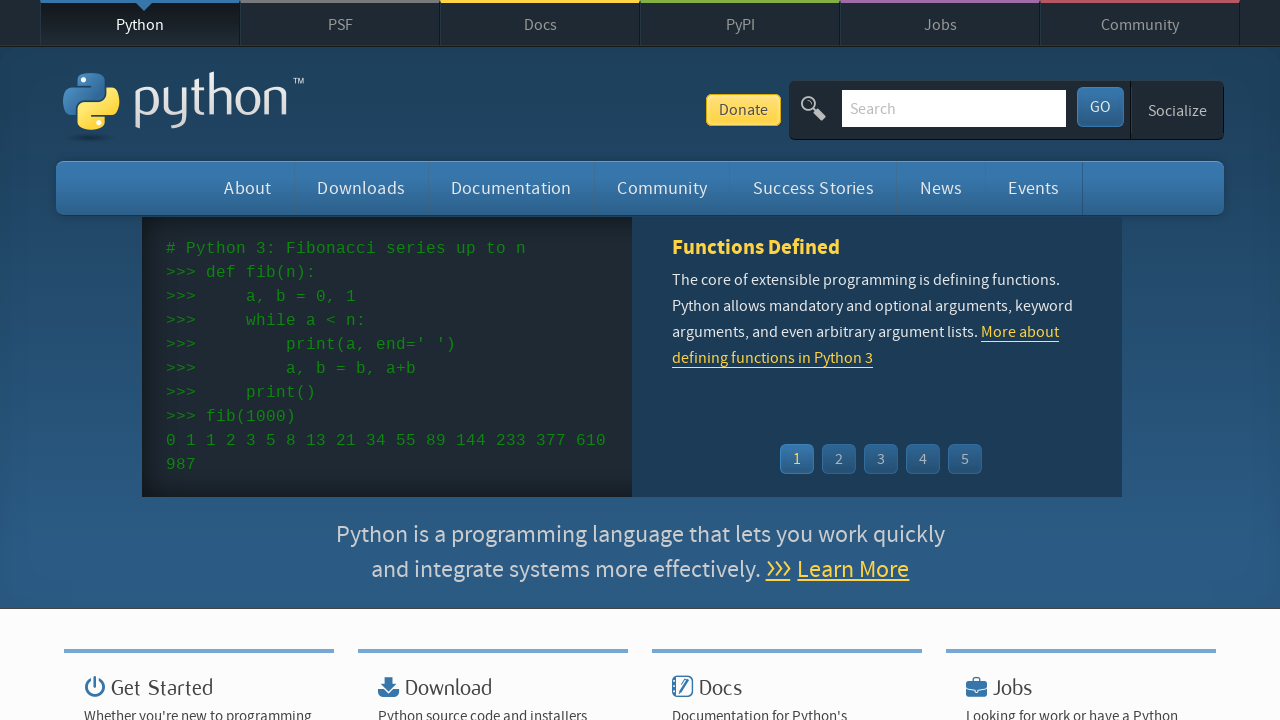

Documentation widget link element found and loaded
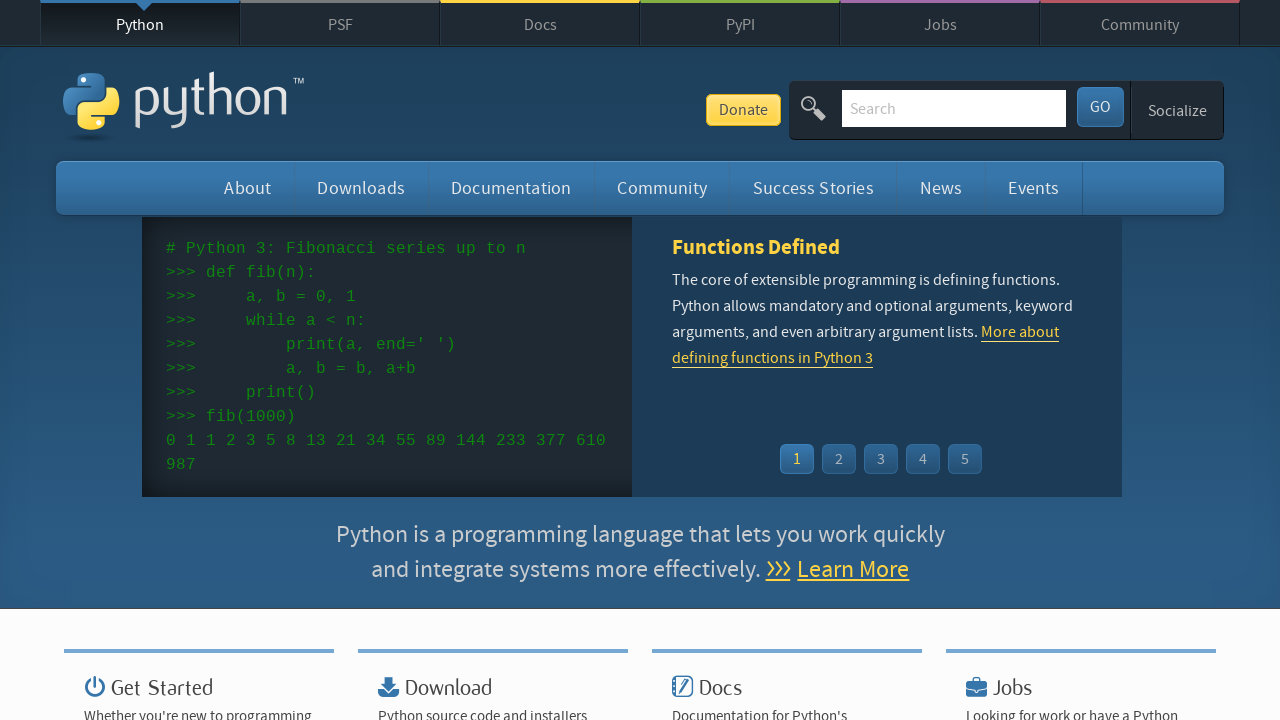

Site map link element found and loaded
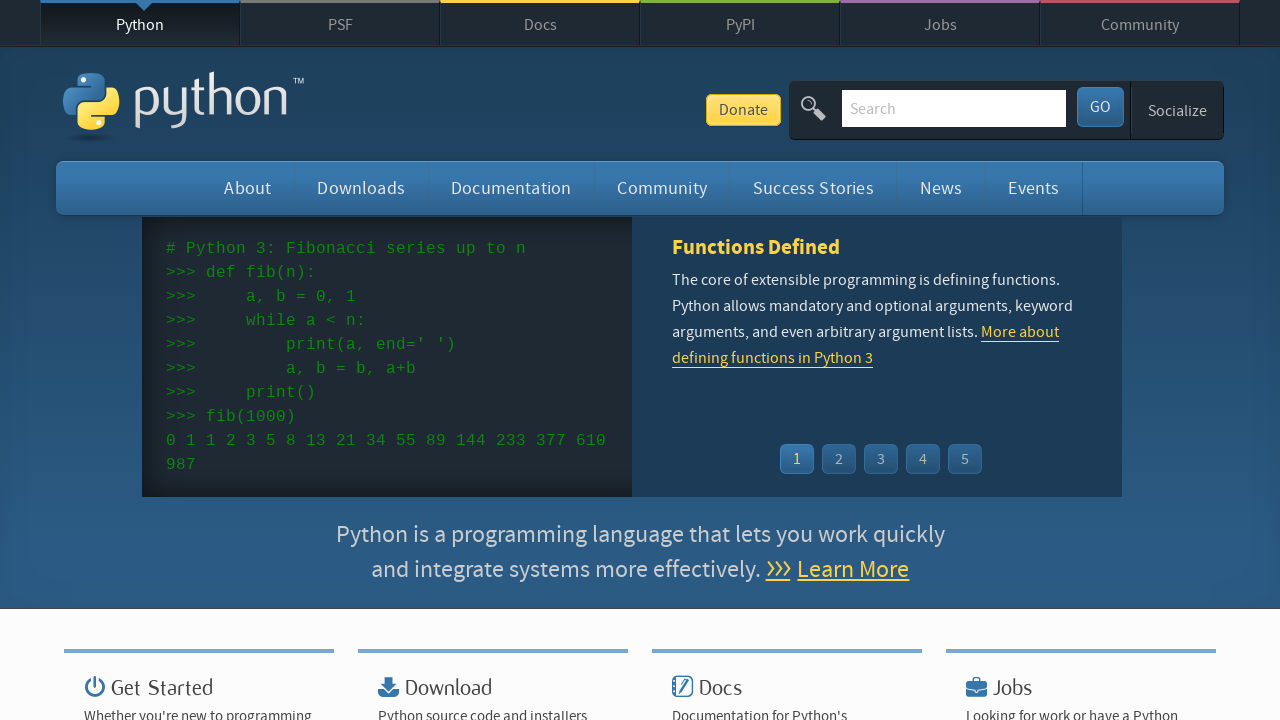

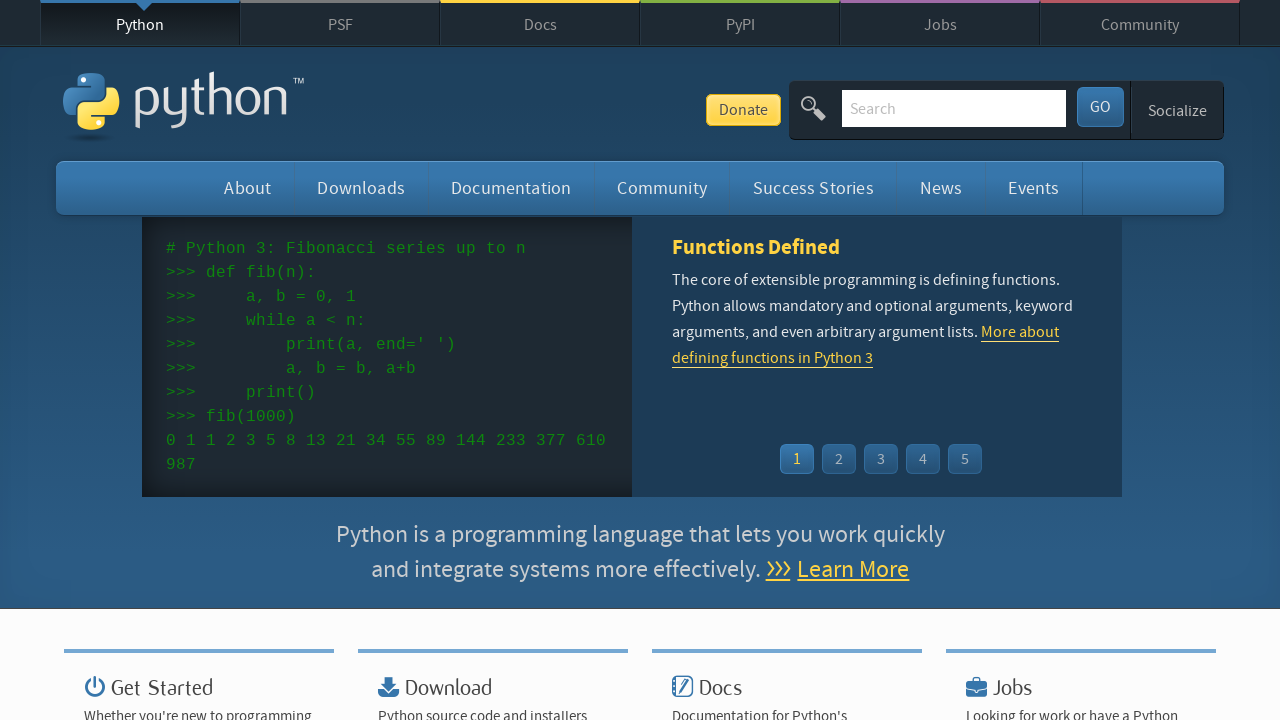